Tests a Selenium practice form by filling in personal information fields (first name, last name), selecting radio buttons for sex and experience, entering a date, selecting profession and tools checkboxes, choosing a continent from dropdown, and submitting the form.

Starting URL: https://www.techlistic.com/p/selenium-practice-form.html

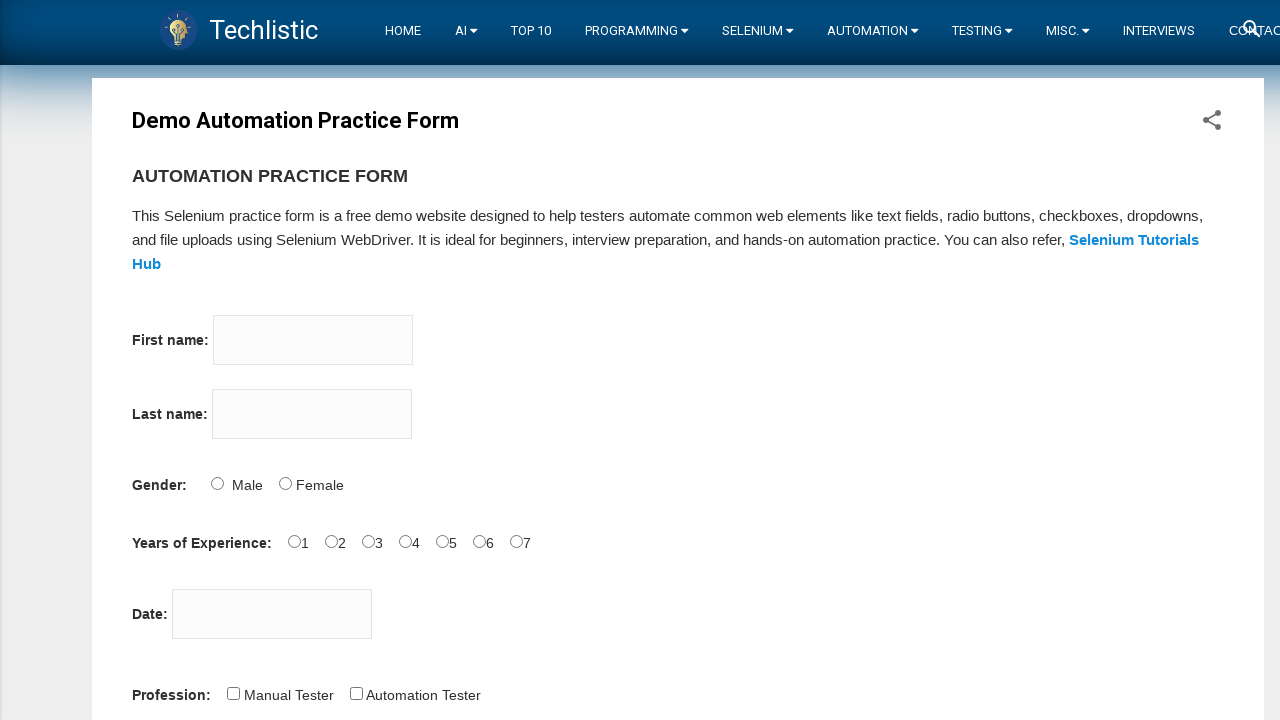

Filled first name field with 'gorodetchi' on input[name='firstname']
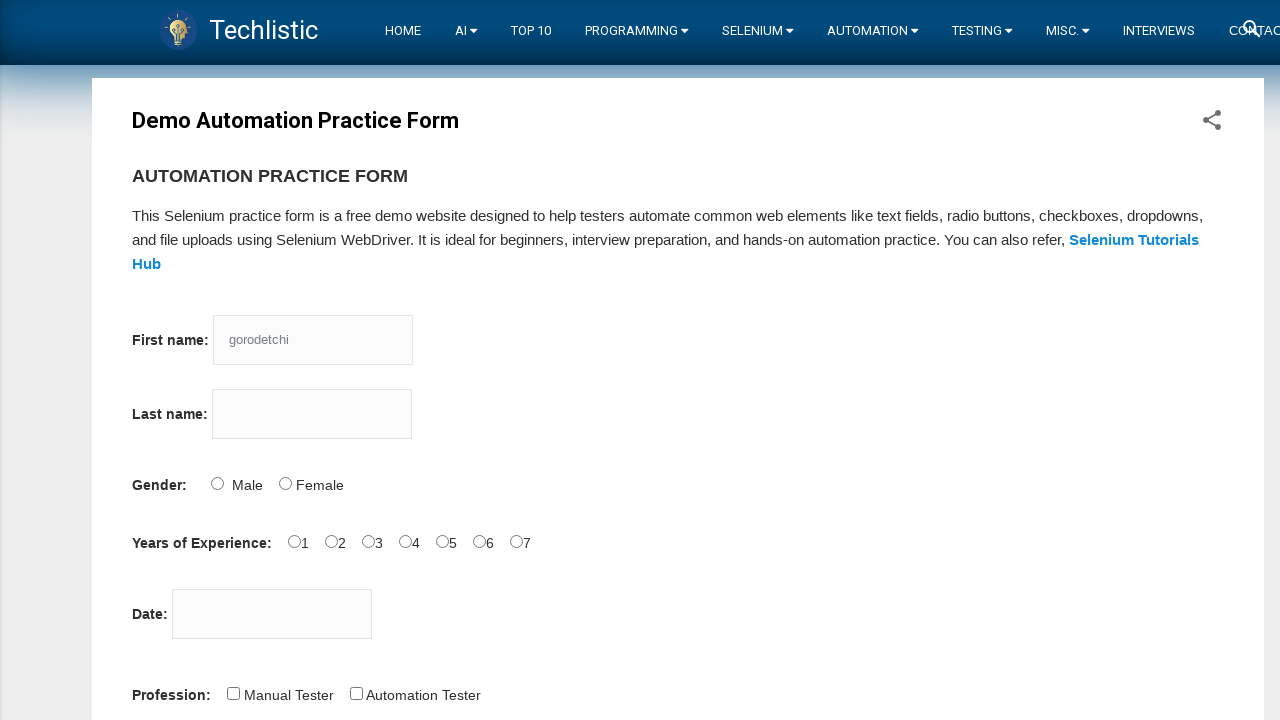

Filled last name field with 'david' on input[name='lastname']
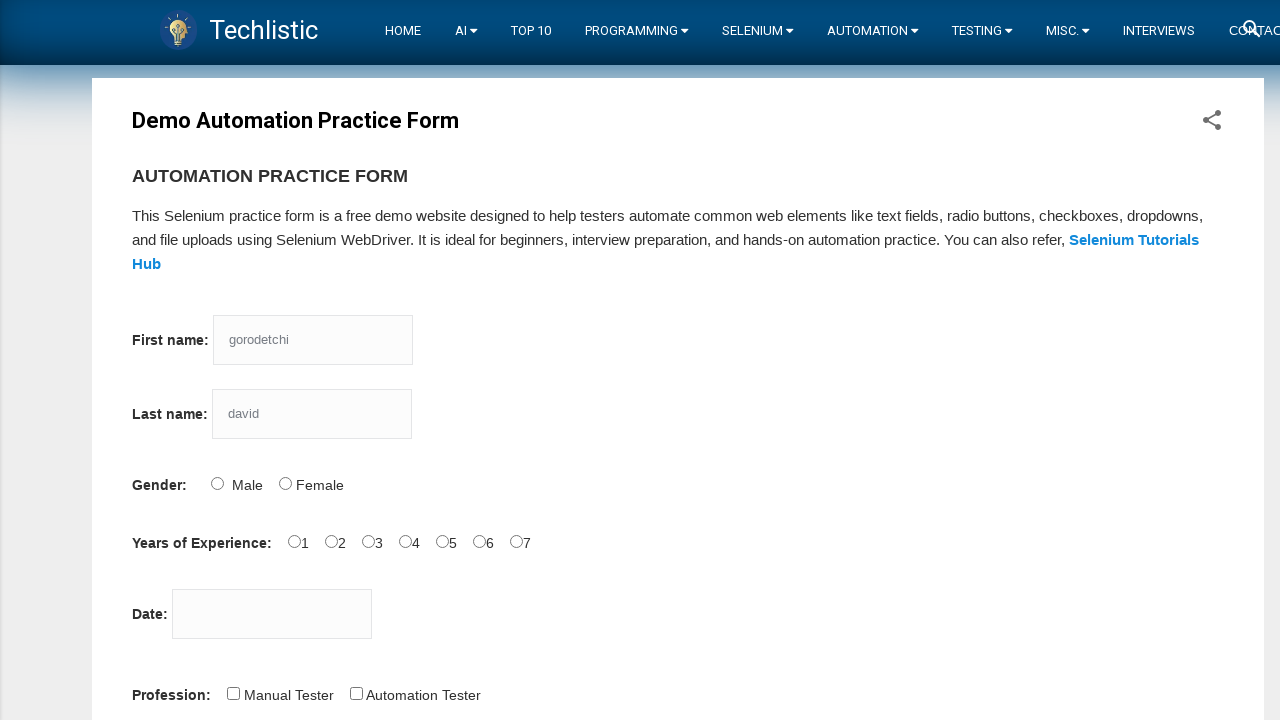

Selected Male radio button for sex at (217, 483) on #sex-0
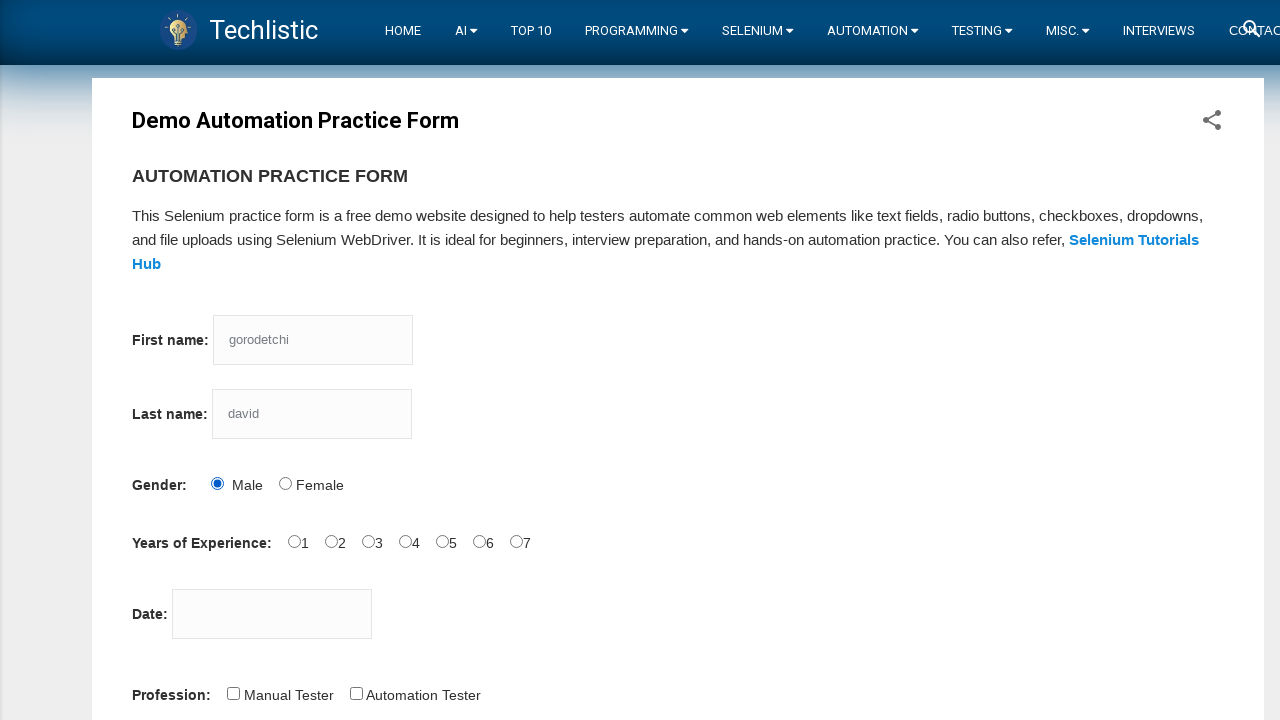

Selected 2 years experience radio button at (368, 541) on #exp-2
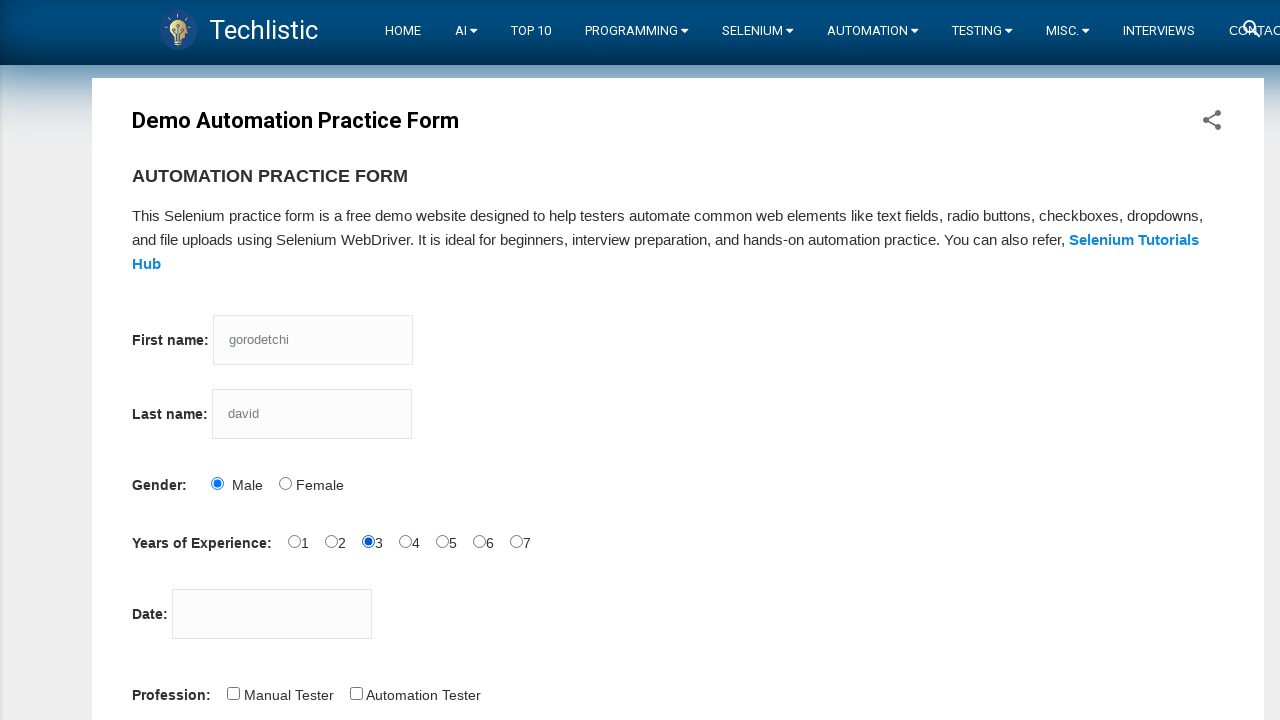

Filled date picker with '2/20/2023' on #datepicker
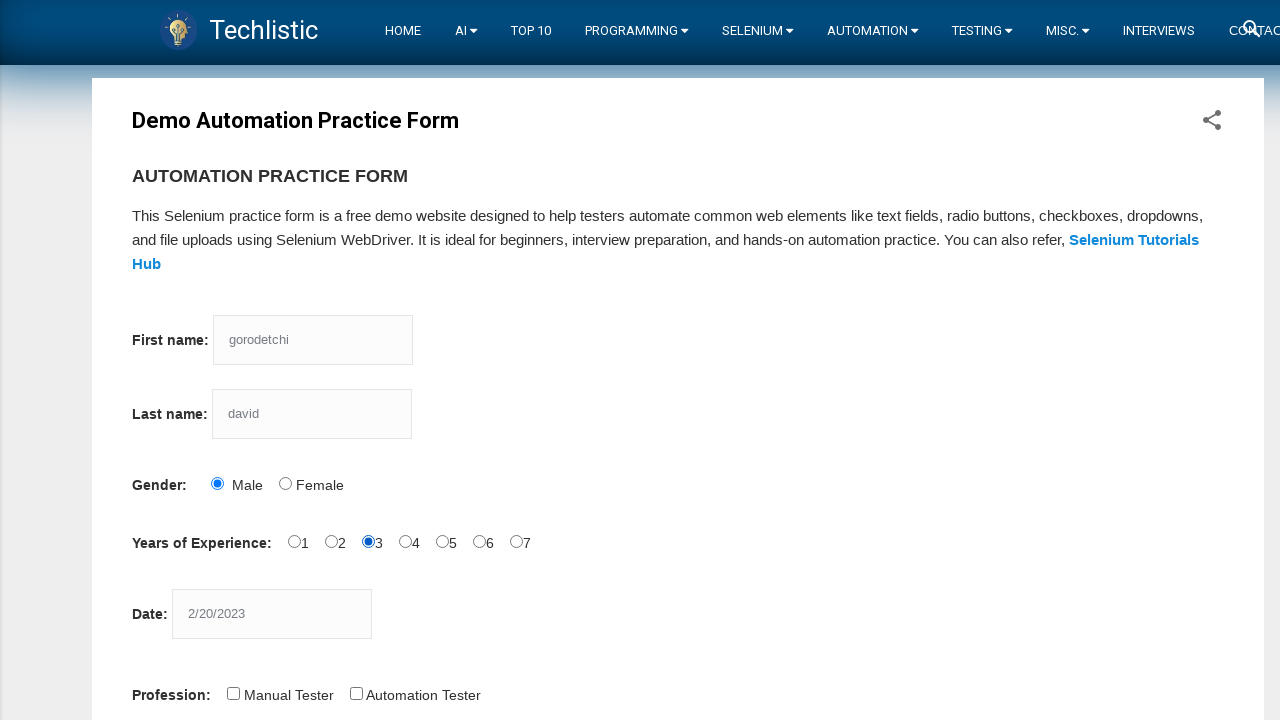

Clicked profession checkbox at (233, 693) on input[name='profession']
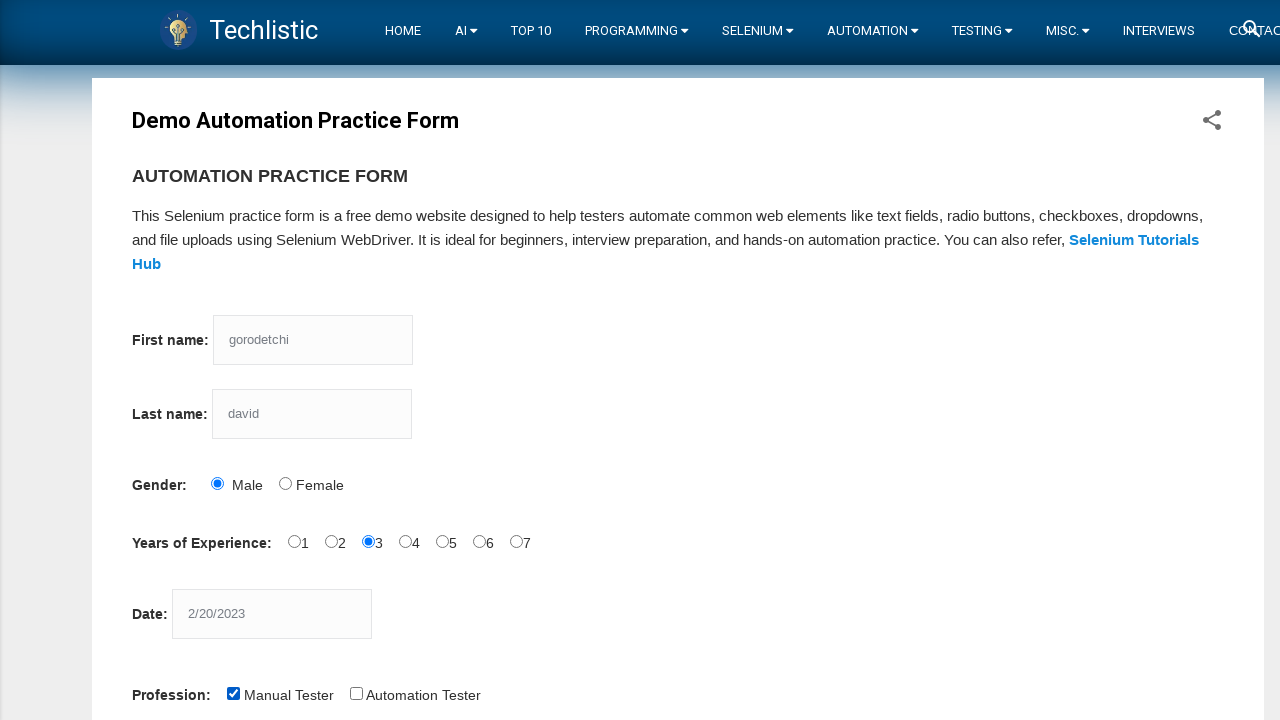

Selected tool checkbox using XPath at (446, 360) on xpath=//*[@id='tool-2']
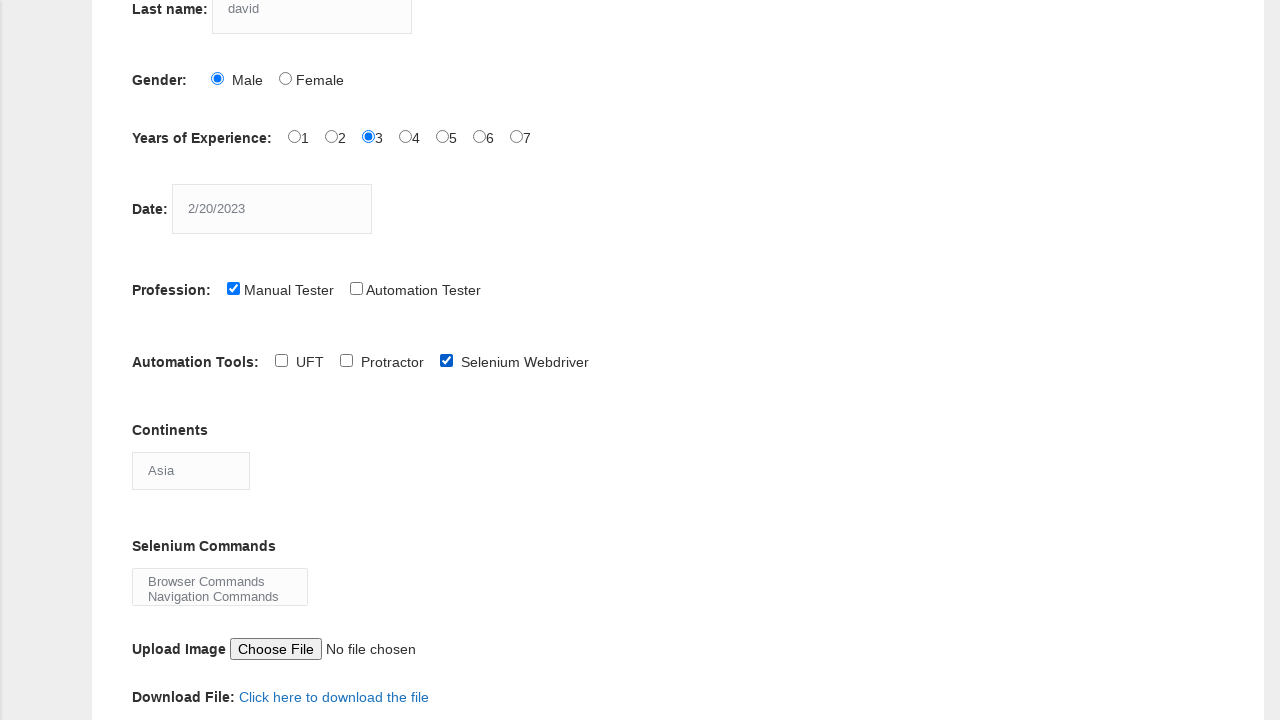

Selected 'Europe' from continents dropdown on #continents
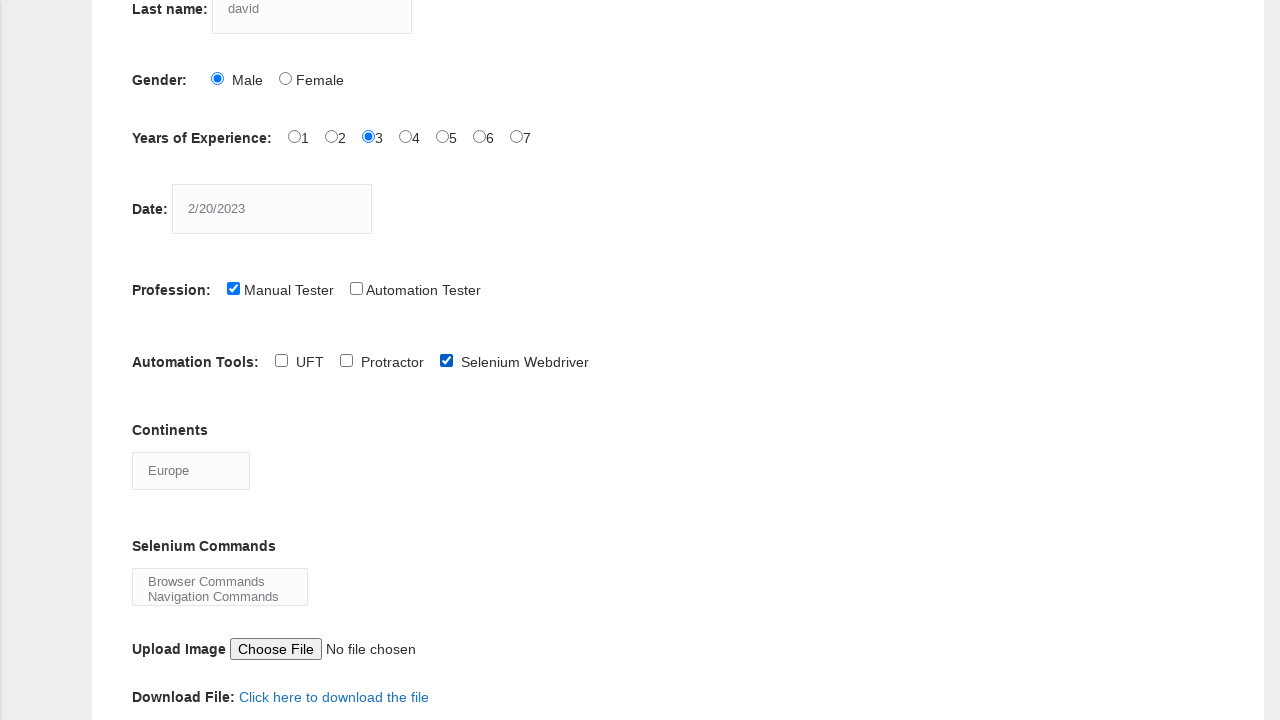

Clicked submit button to submit the form at (157, 360) on #submit
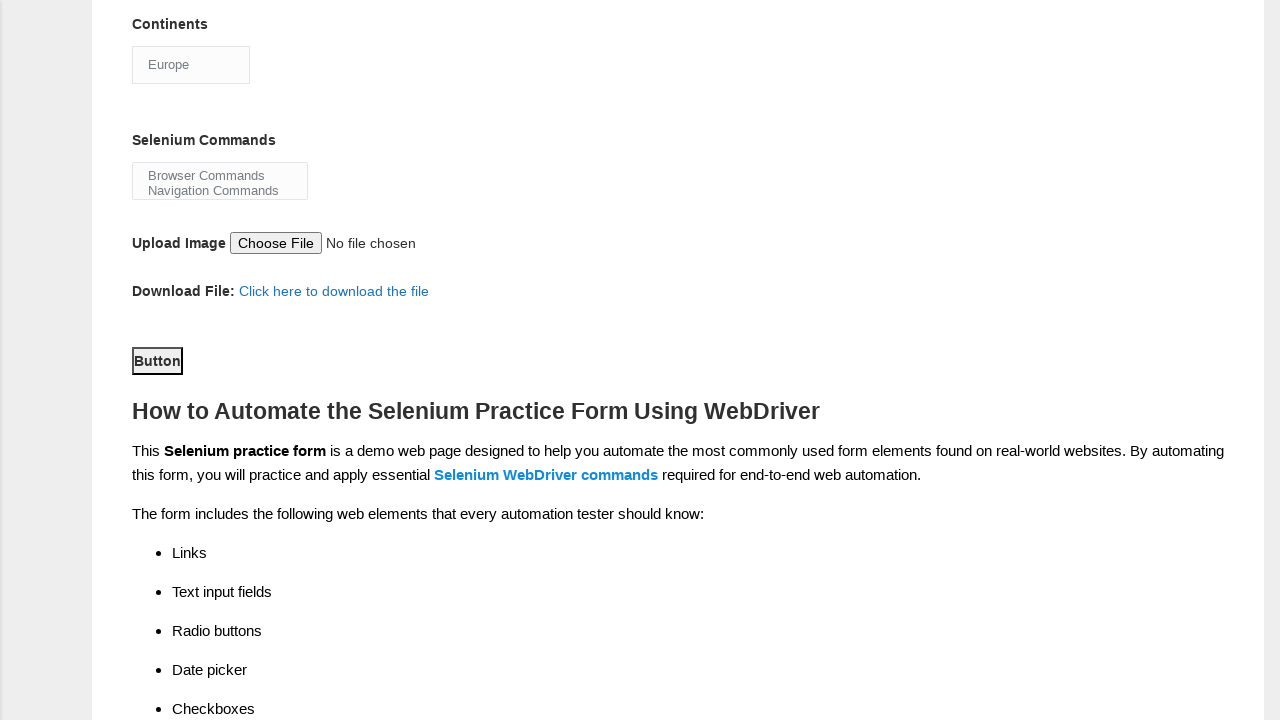

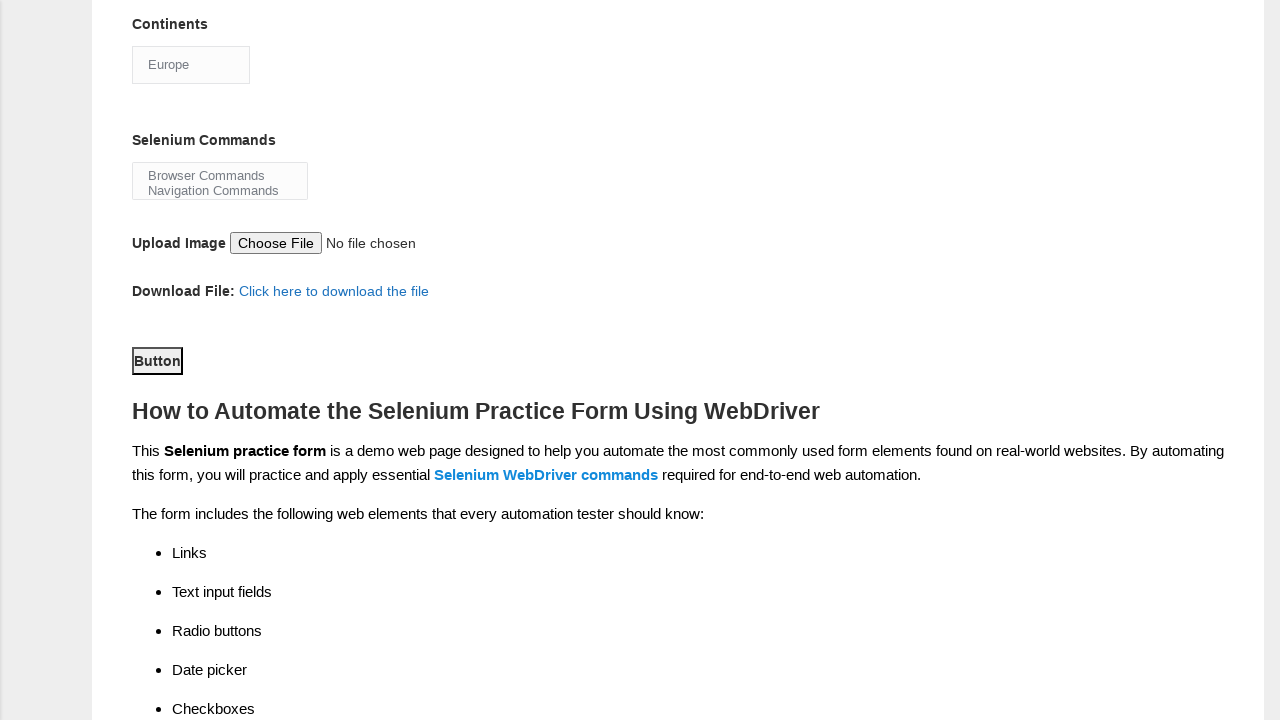